Tests dynamic loading where an element is rendered after a loading bar completes, clicks a start button, waits for the element to appear in the DOM and become visible, and verifies the displayed text.

Starting URL: http://the-internet.herokuapp.com/dynamic_loading/2

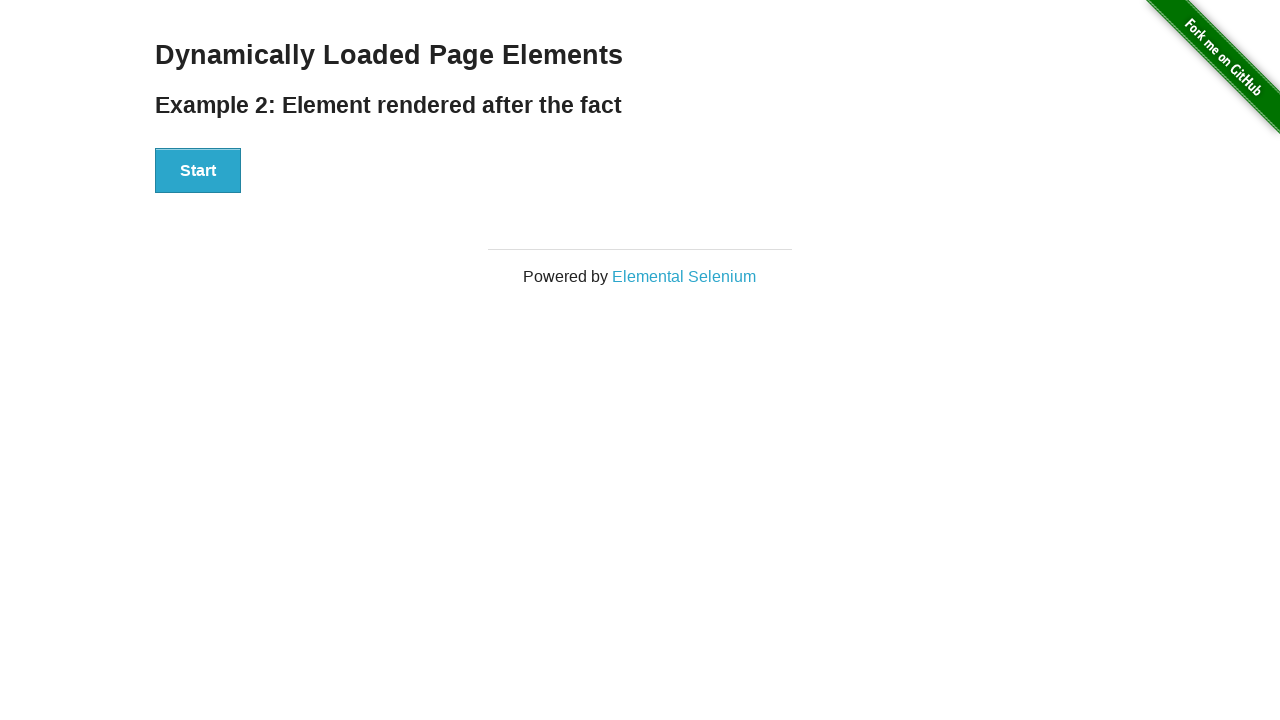

Clicked the Start button to initiate dynamic loading at (198, 171) on #start button
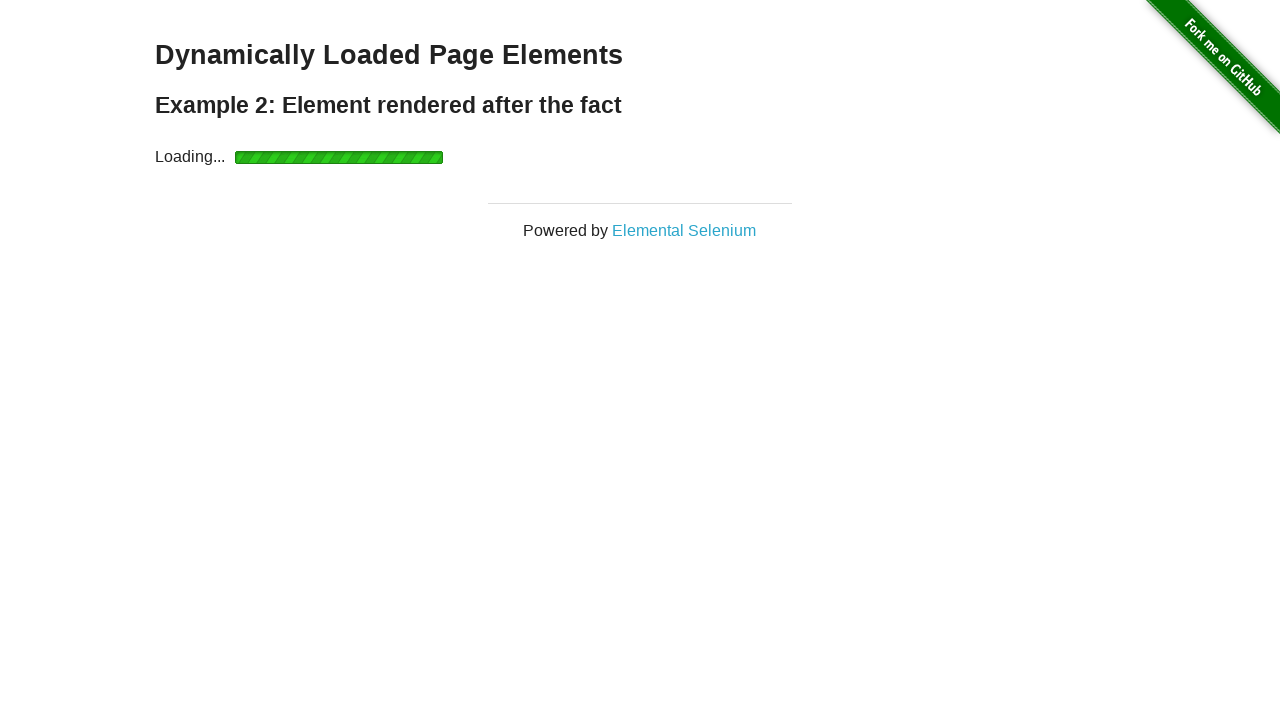

Waited for finish element to become visible after loading completes
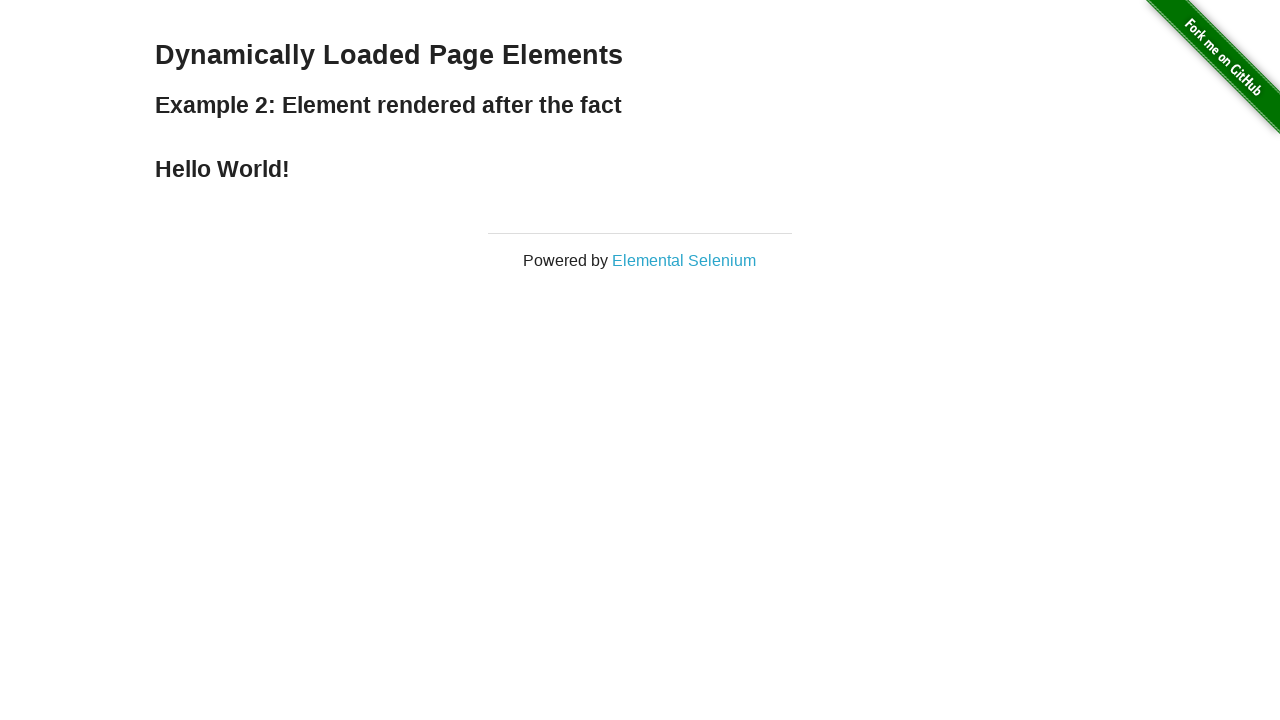

Retrieved text content from finish element
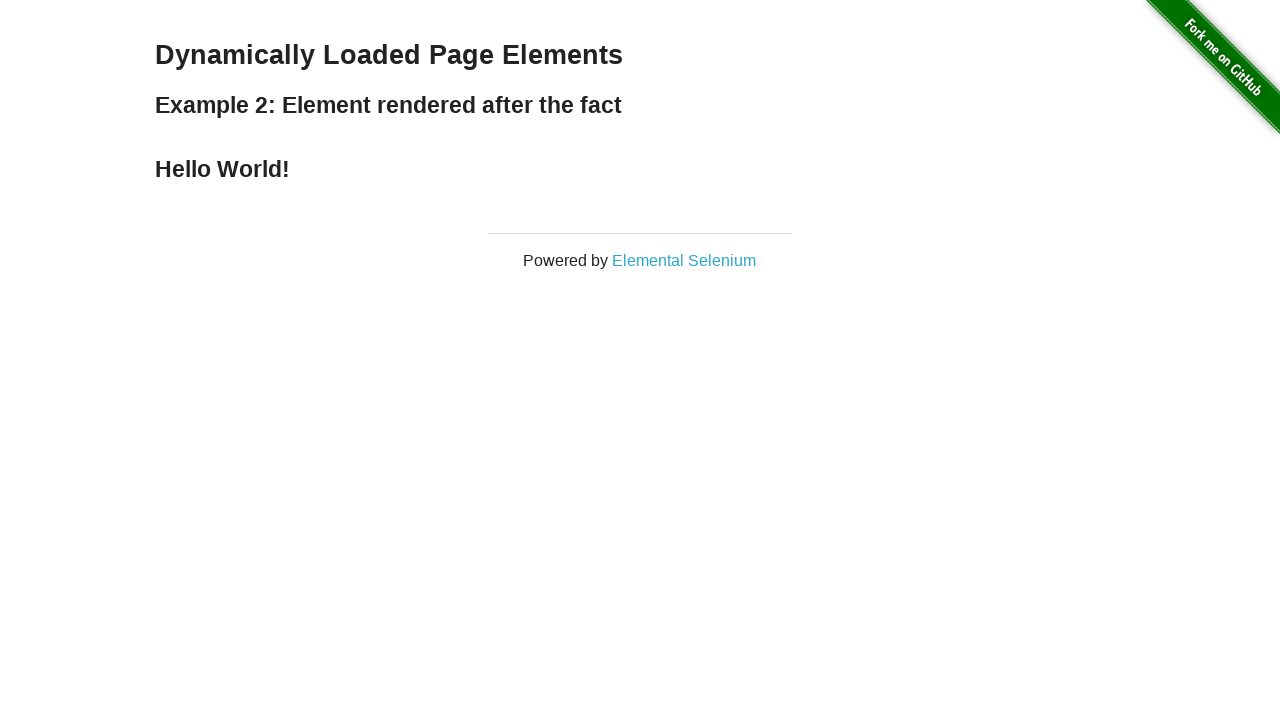

Verified that finish element displays 'Hello World!'
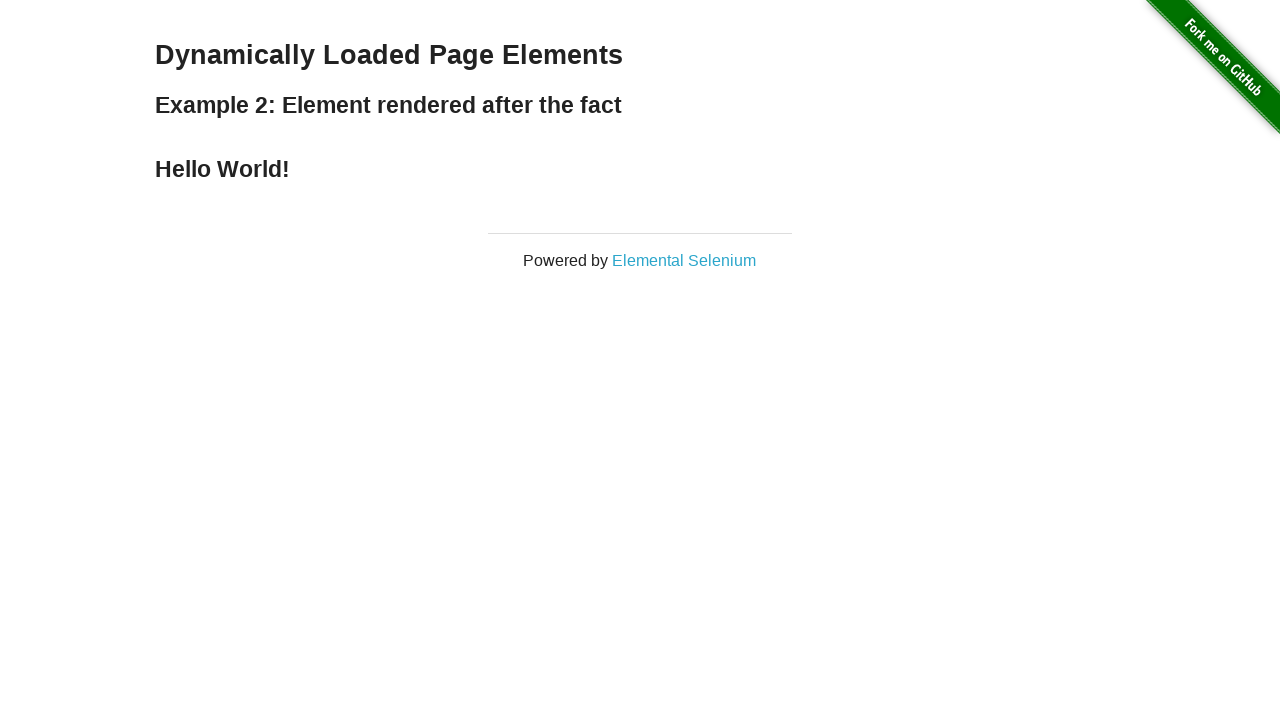

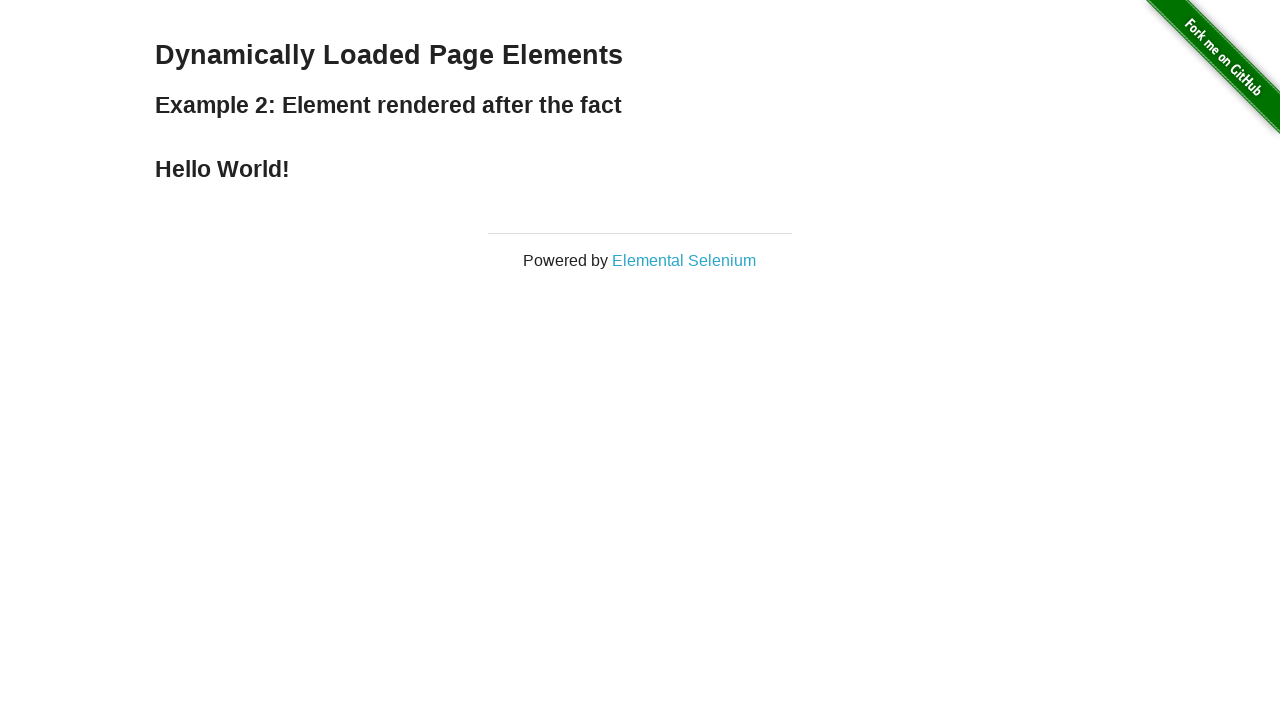